Tests the Contact Us form by filling in name, email, and message fields, then submitting the form

Starting URL: https://shopdemo-alex-hot.koyeb.app/

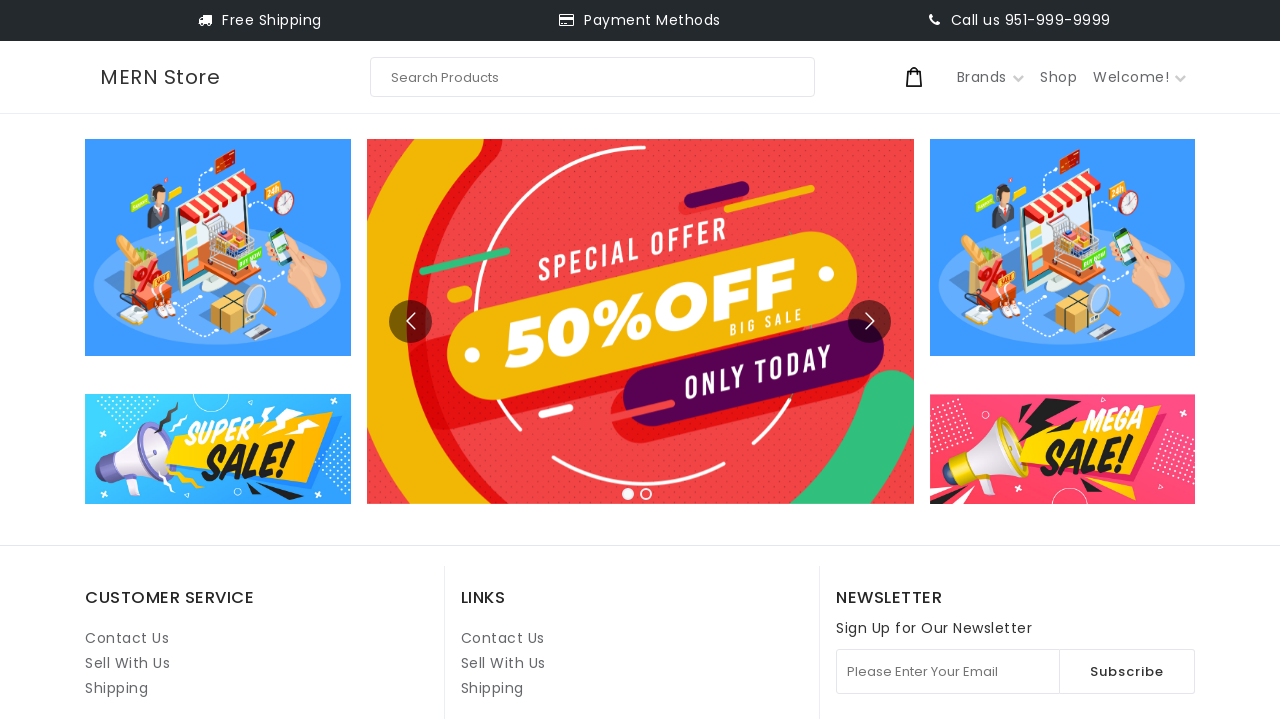

Clicked on Contact Us link at (503, 638) on internal:role=link[name="Contact Us"i] >> nth=1
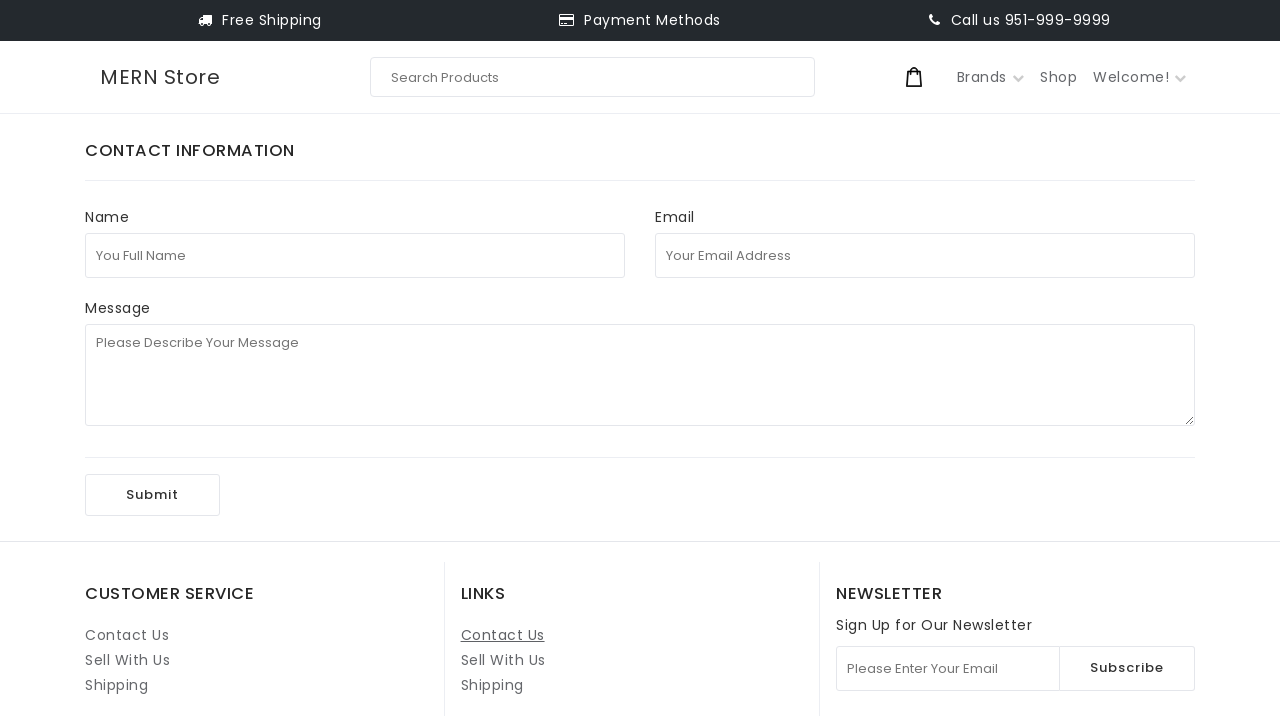

Clicked on Full Name field at (355, 255) on internal:attr=[placeholder="You Full Name"i]
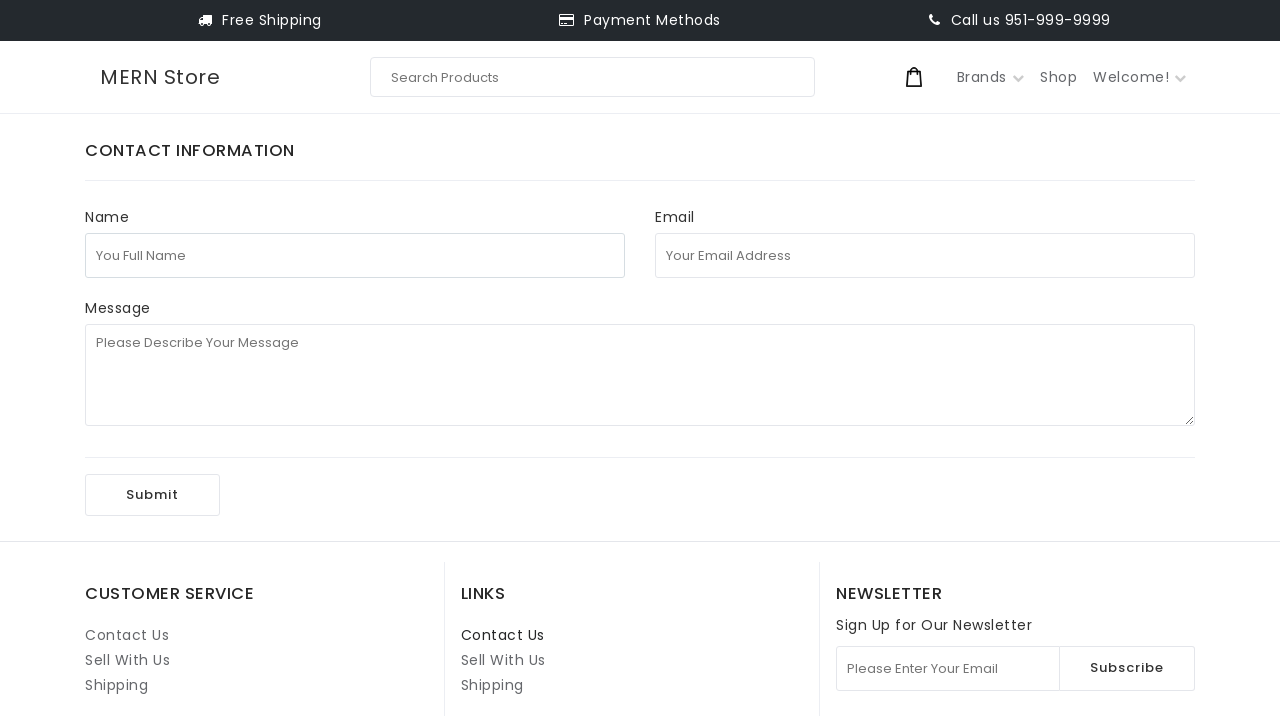

Filled Full Name field with 'test123' on internal:attr=[placeholder="You Full Name"i]
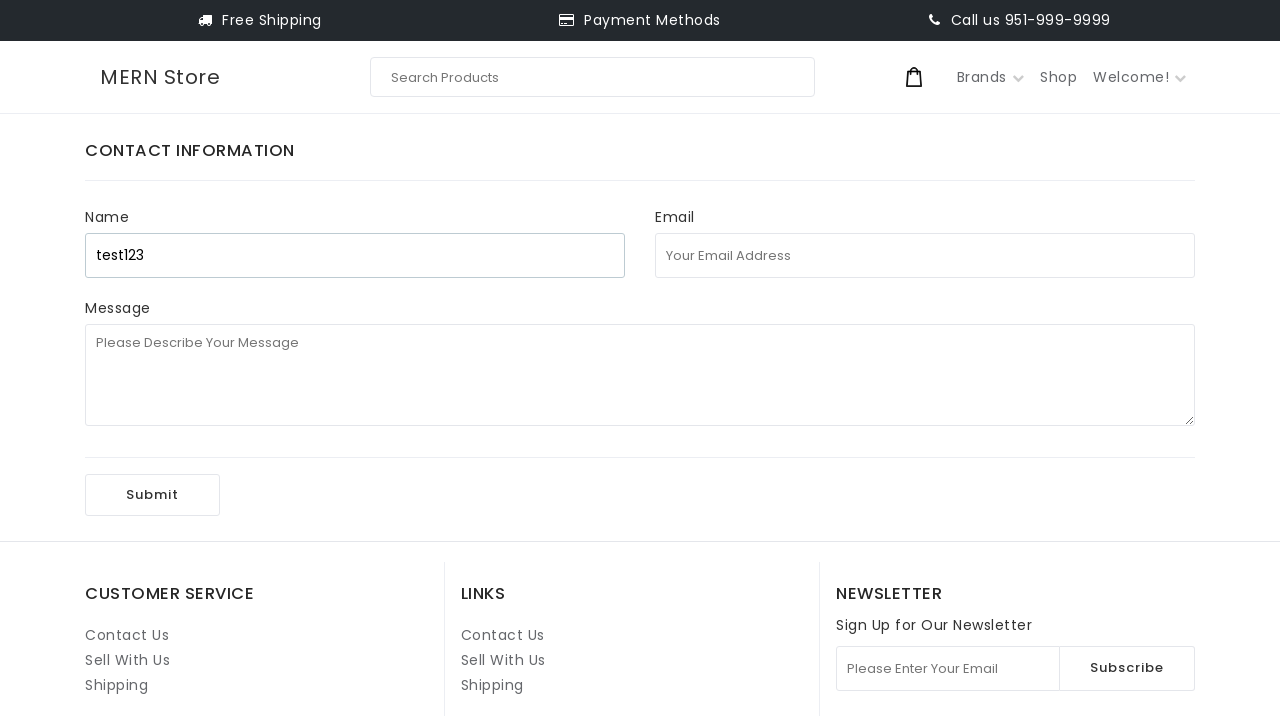

Clicked on Email Address field at (925, 255) on internal:attr=[placeholder="Your Email Address"i]
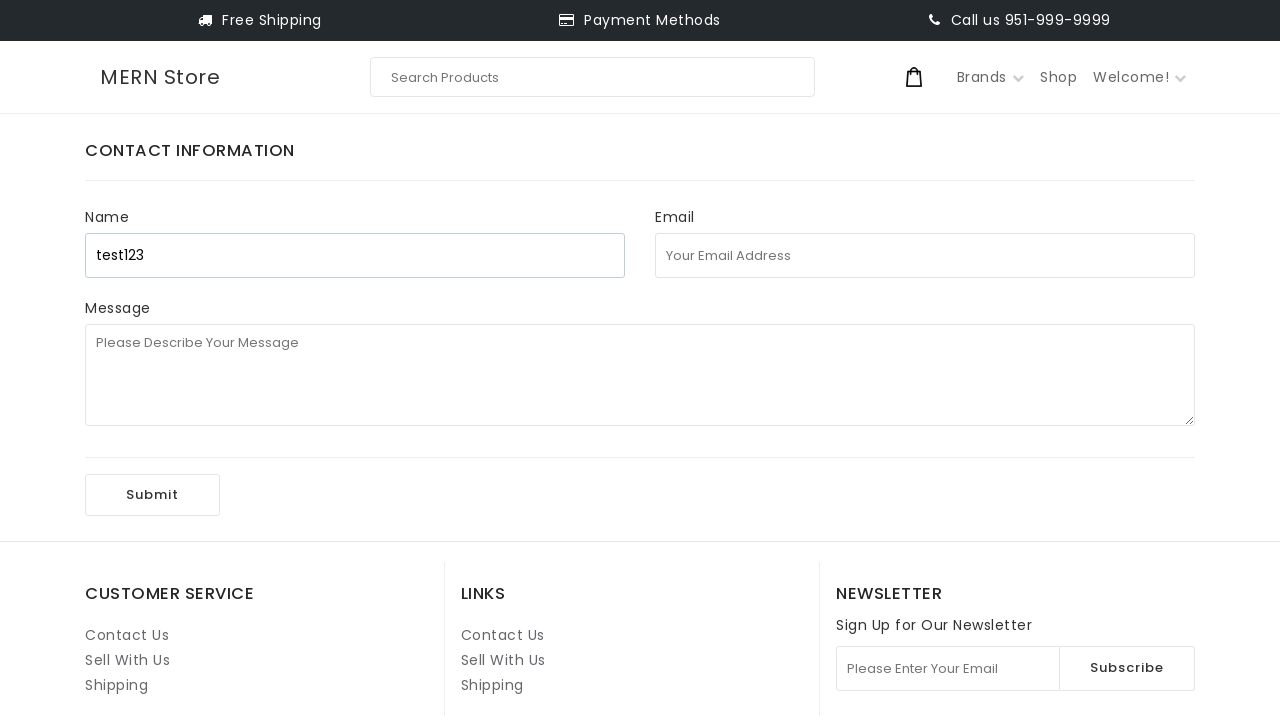

Filled Email Address field with 'testuser847@uuu.com' on internal:attr=[placeholder="Your Email Address"i]
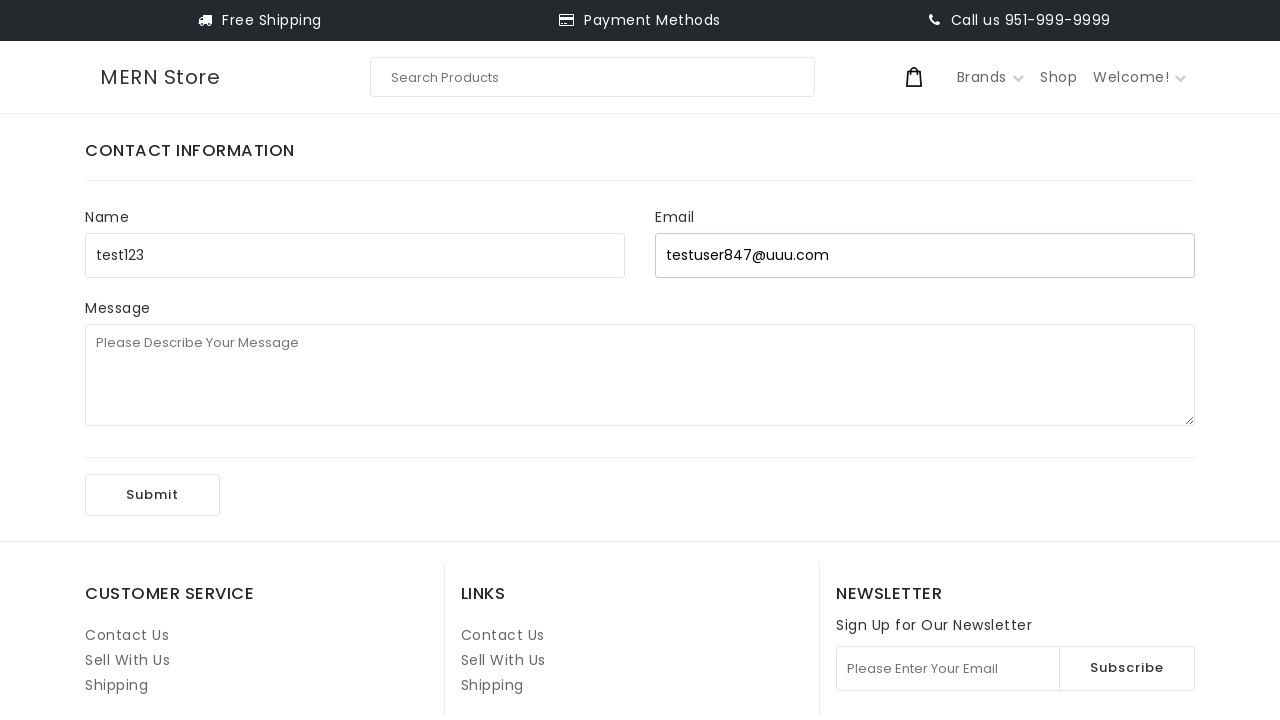

Clicked on Message field at (640, 375) on internal:attr=[placeholder="Please Describe Your Message"i]
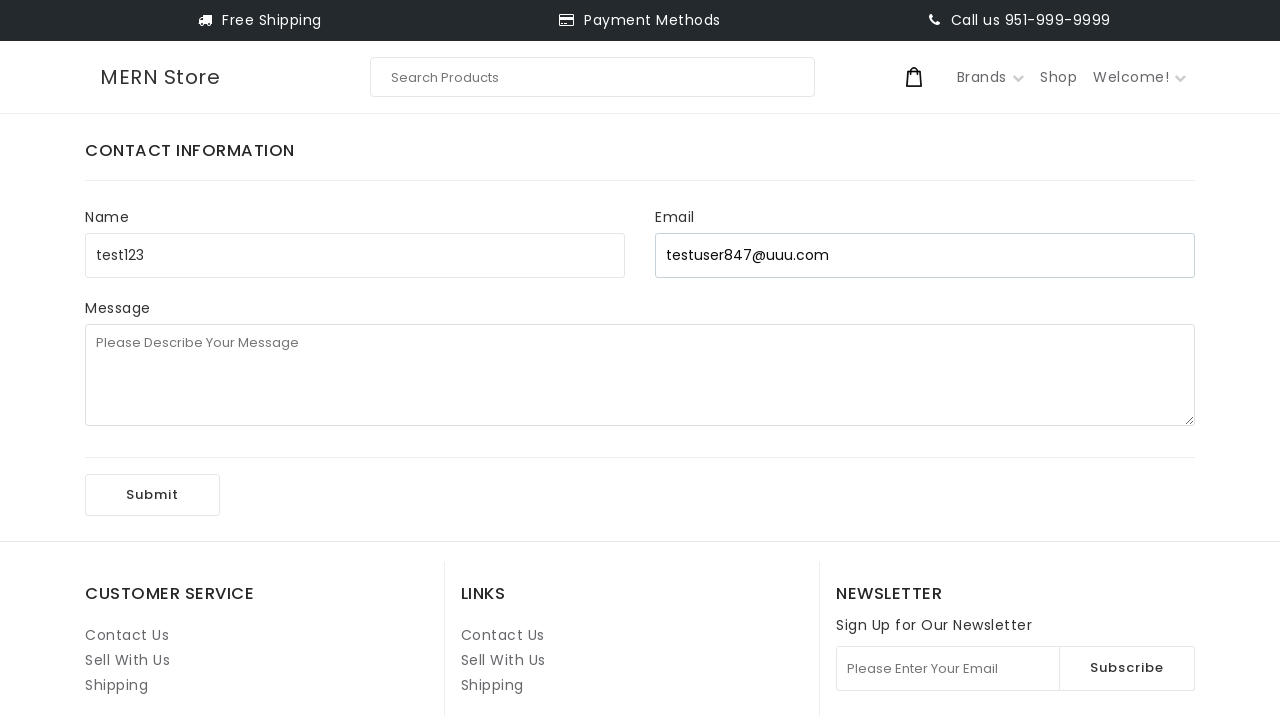

Filled Message field with '1st playwright test' on internal:attr=[placeholder="Please Describe Your Message"i]
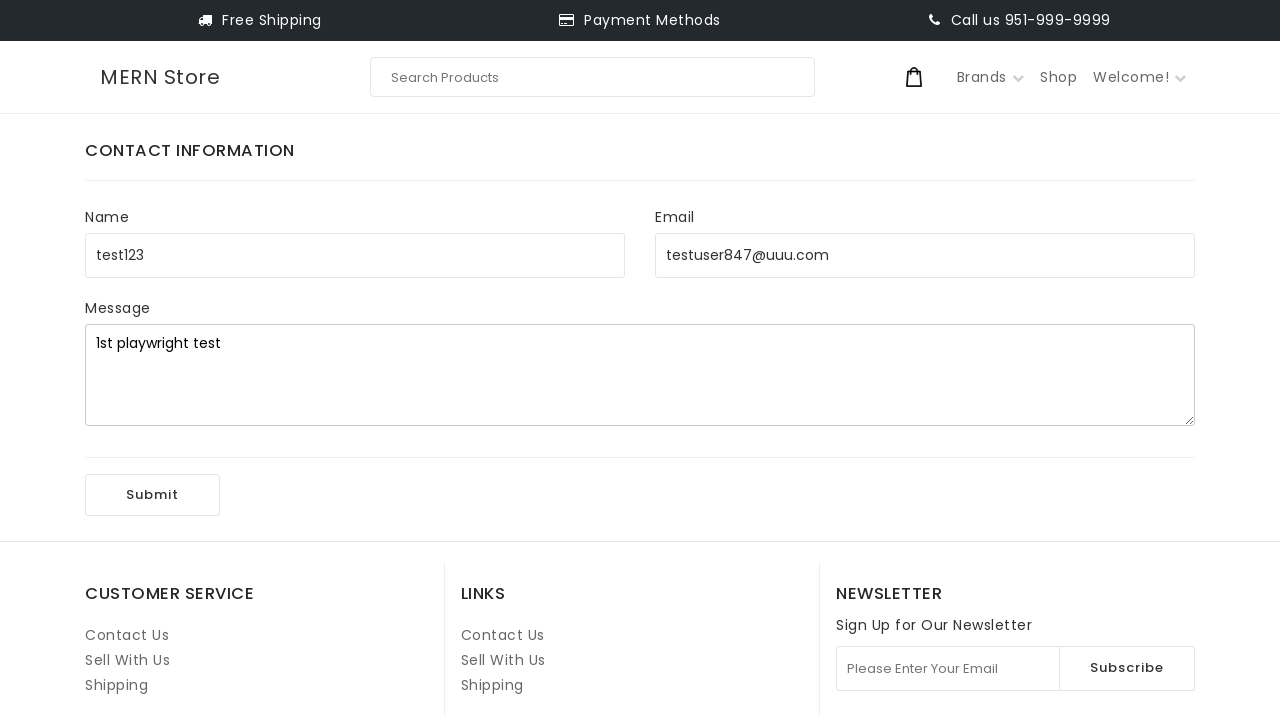

Clicked Submit button to submit the contact form at (152, 495) on internal:role=button[name="Submit"i]
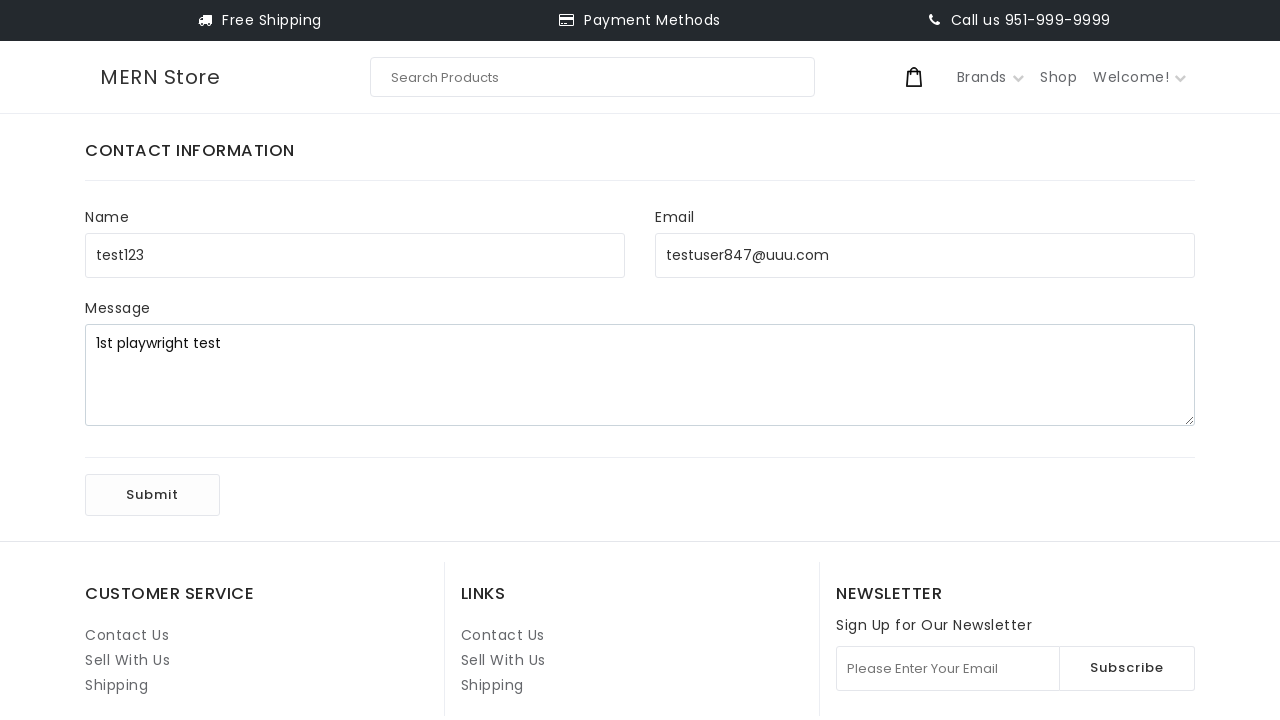

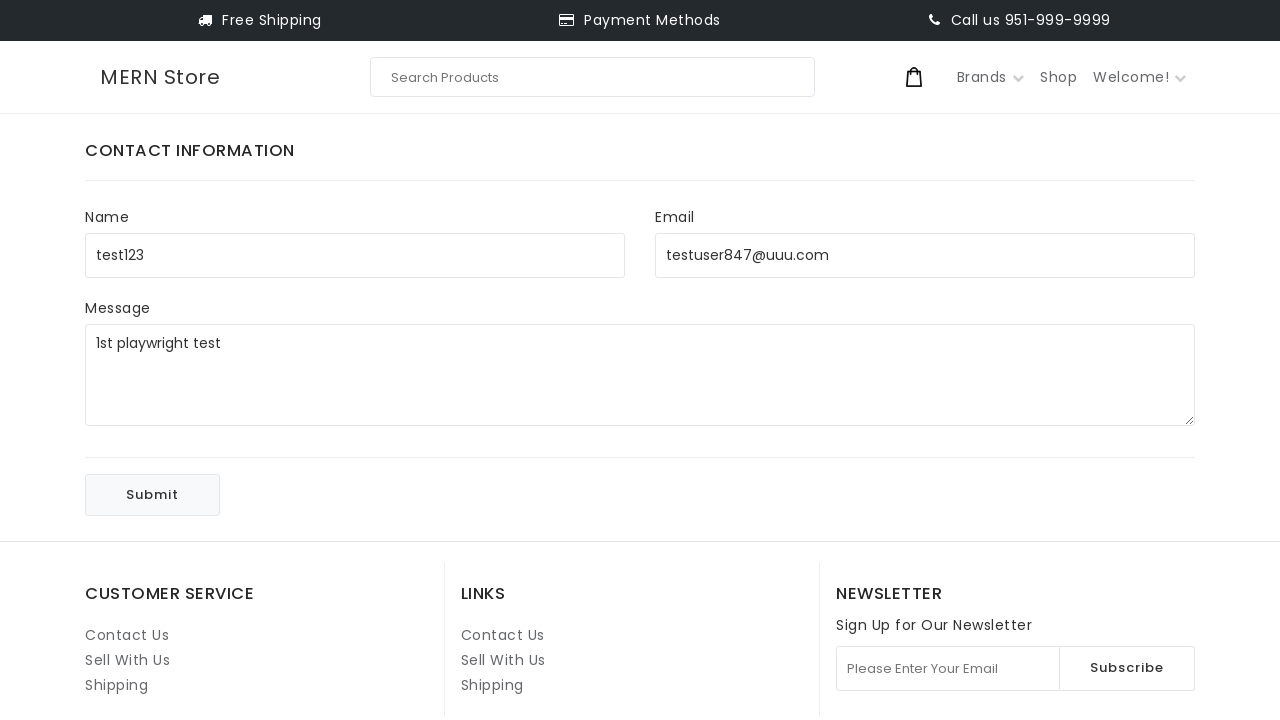